Tests JavaScript alert handling including simple alerts, confirm dialogs, and prompt dialogs

Starting URL: https://letcode.in/alert

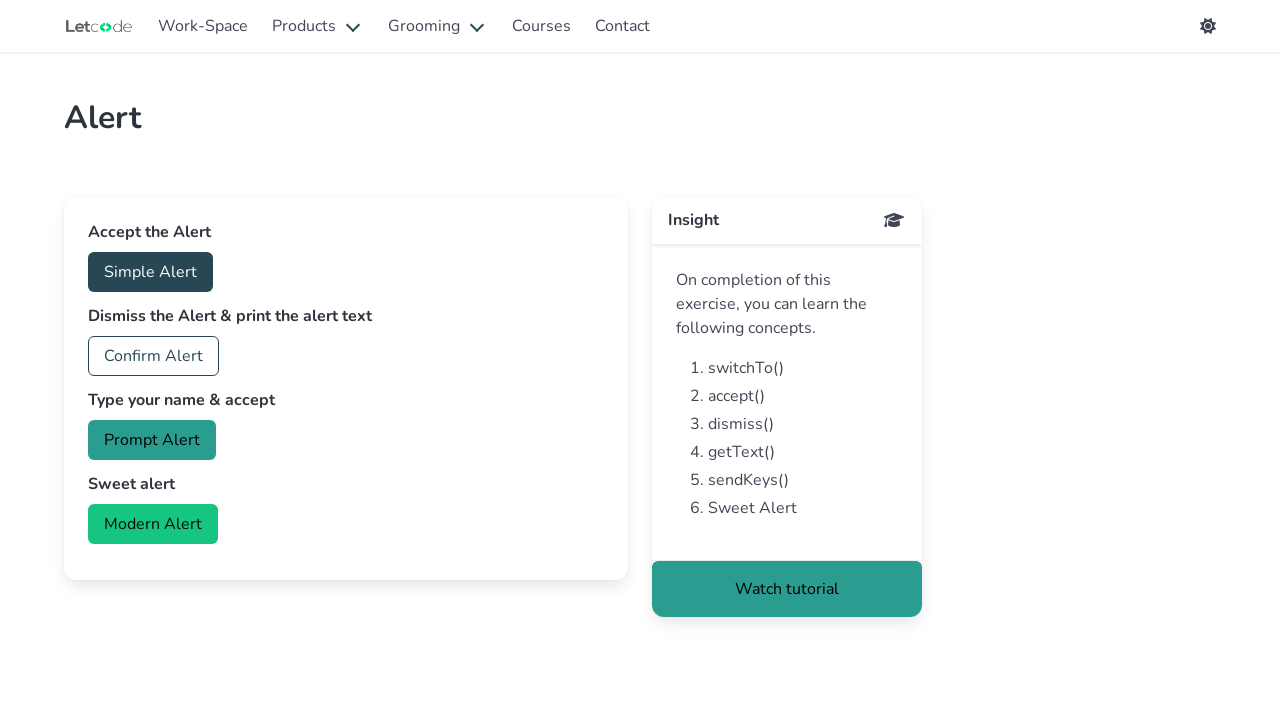

Clicked button to trigger simple alert at (150, 272) on #accept
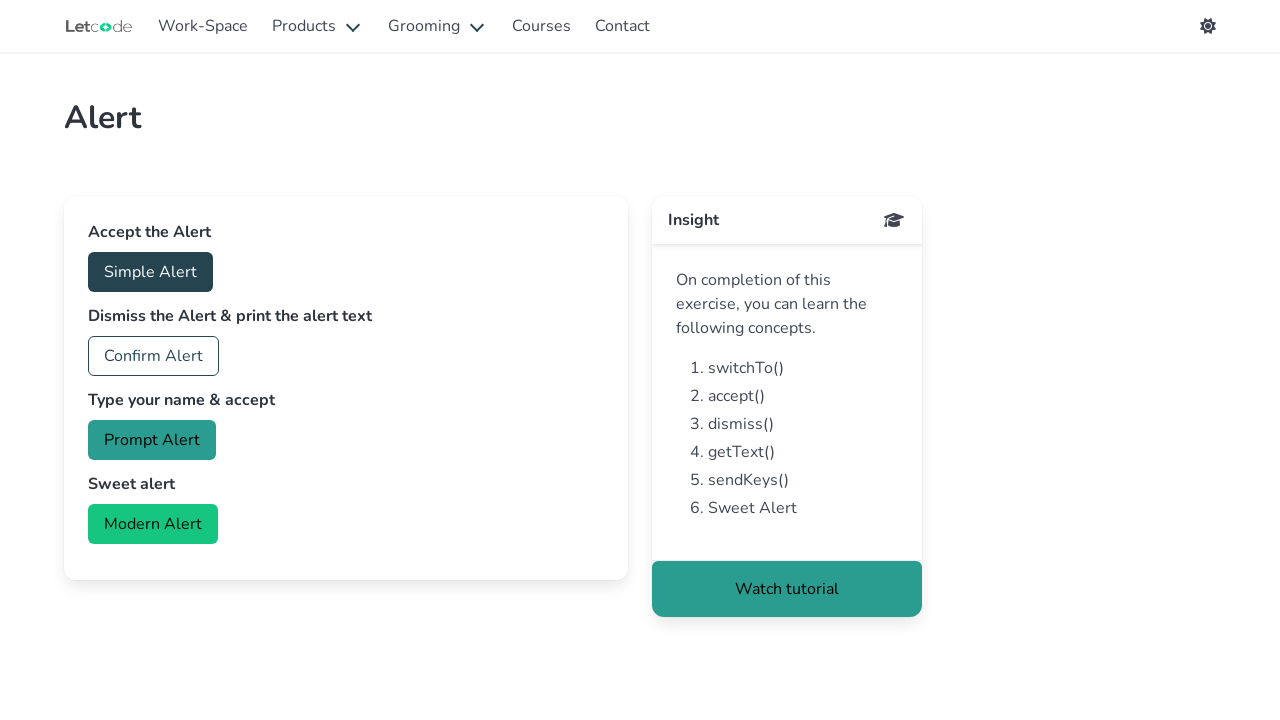

Set up dialog handler to accept simple alert
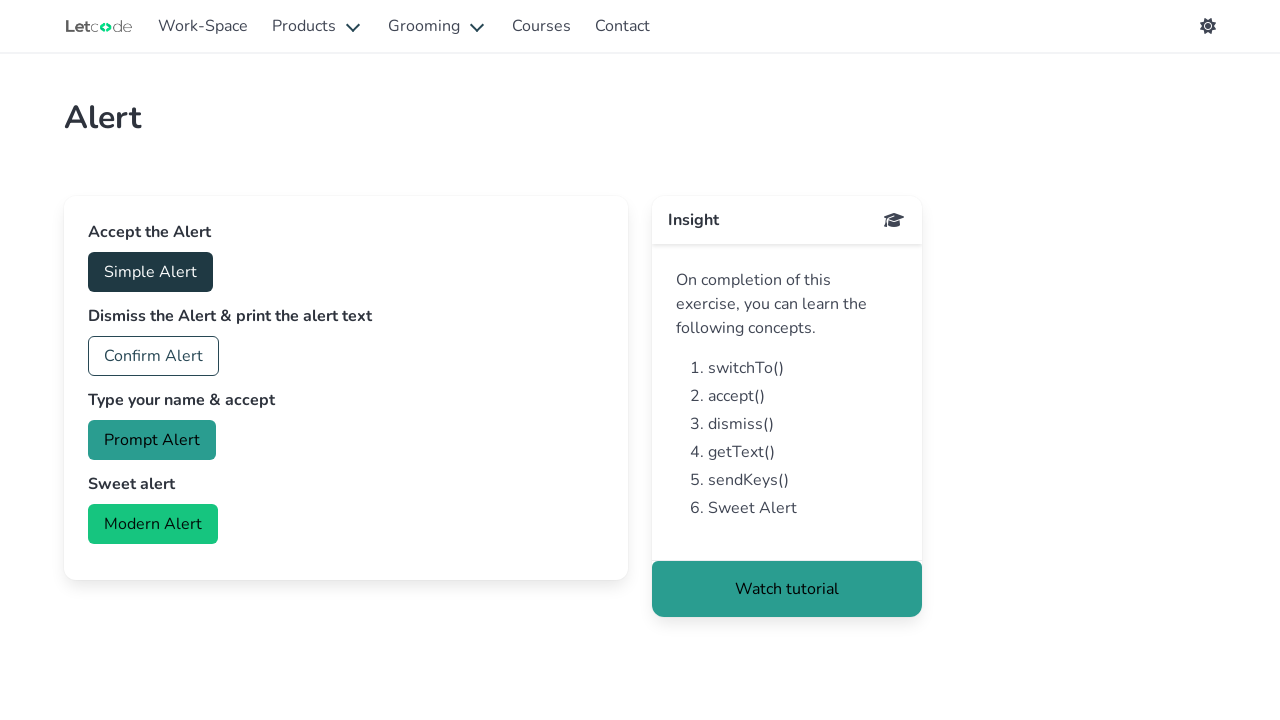

Clicked button to trigger confirm dialog at (154, 356) on #confirm
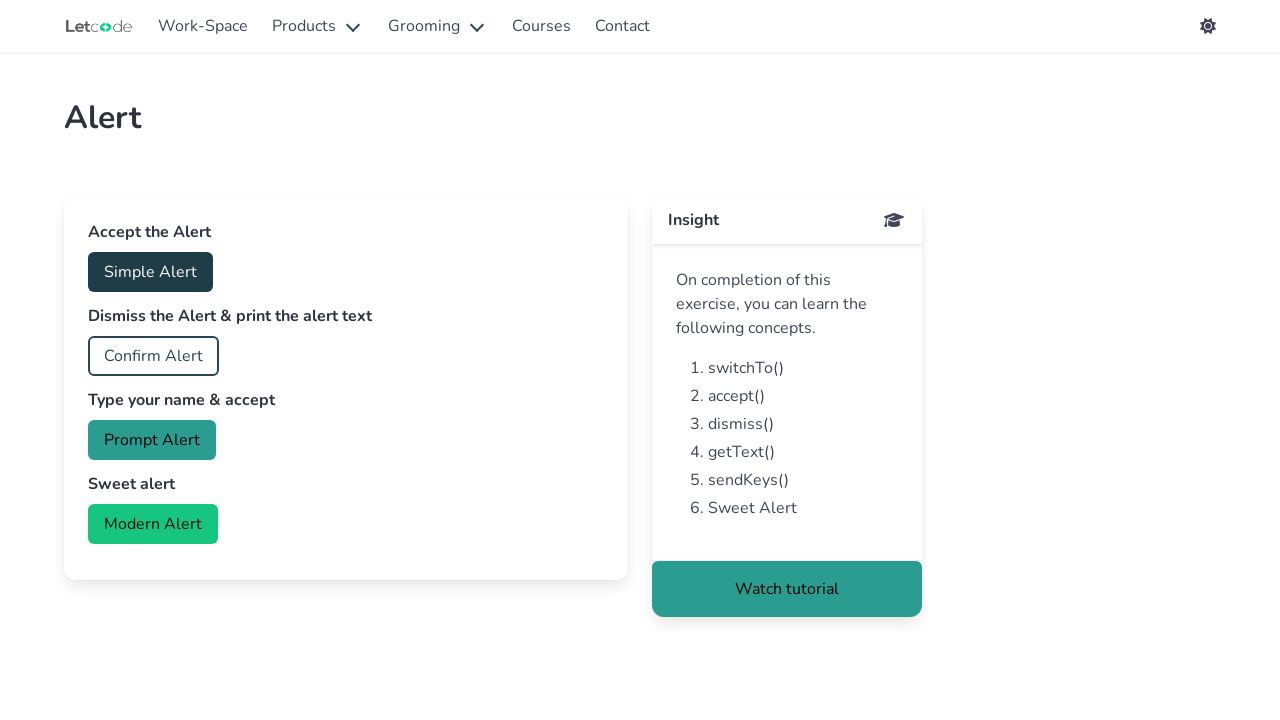

Set up dialog handler to dismiss confirm dialog
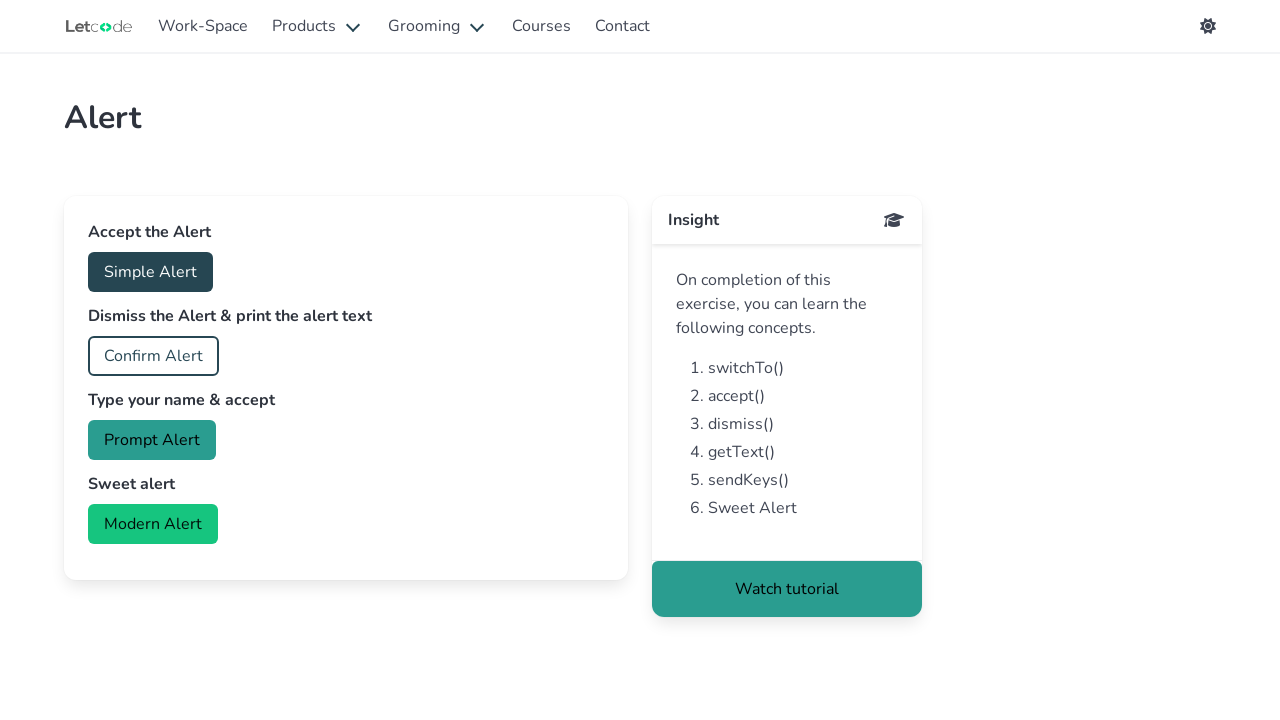

Set up dialog handler to accept prompt with text 'harshal'
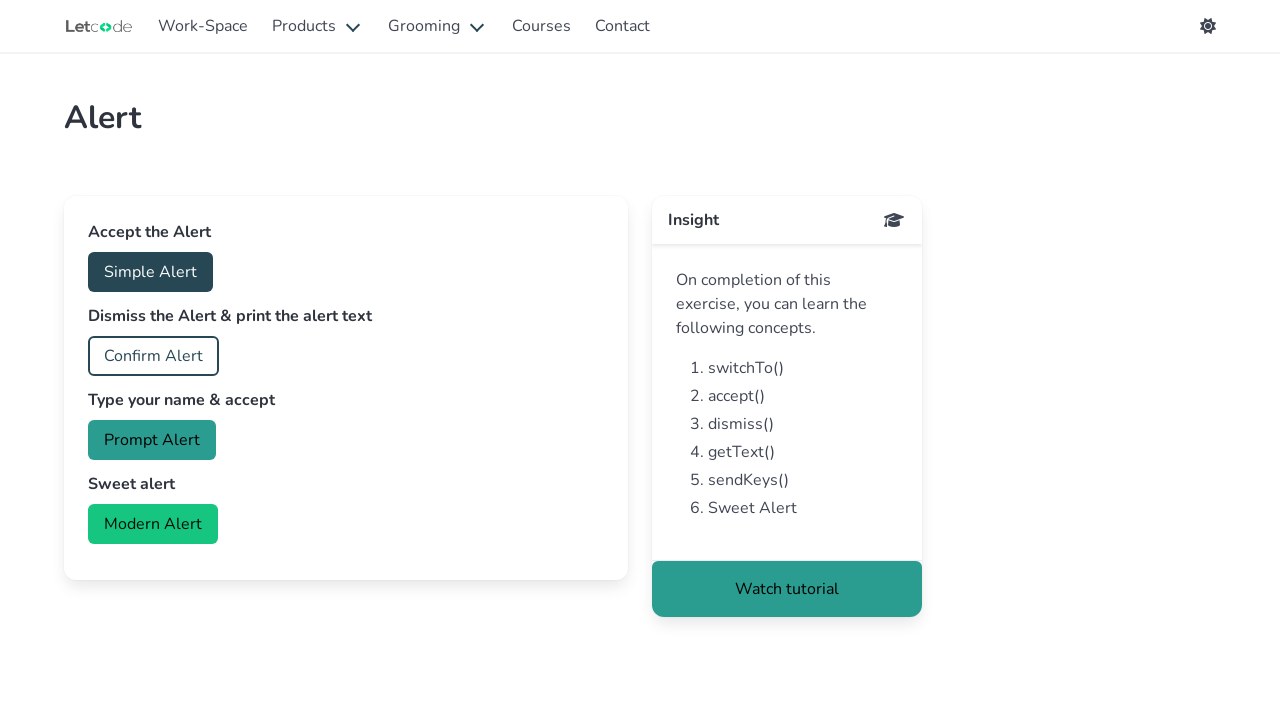

Clicked button to trigger prompt dialog at (152, 440) on #prompt
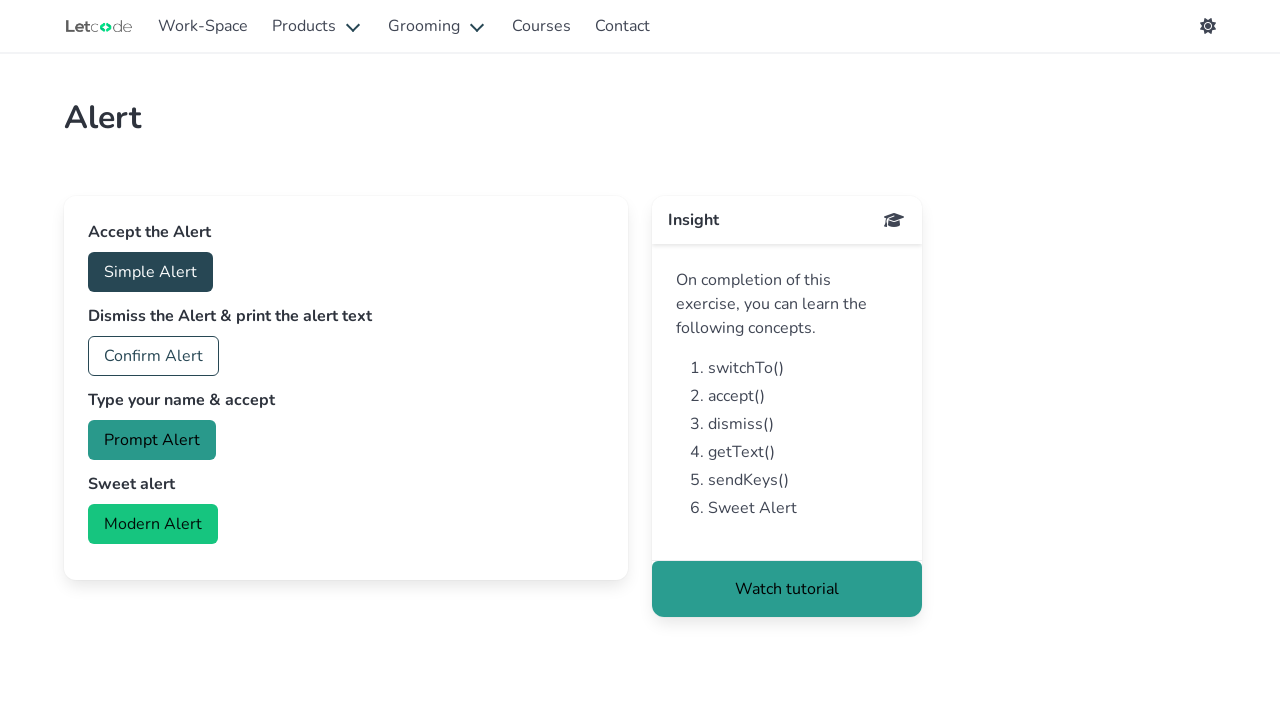

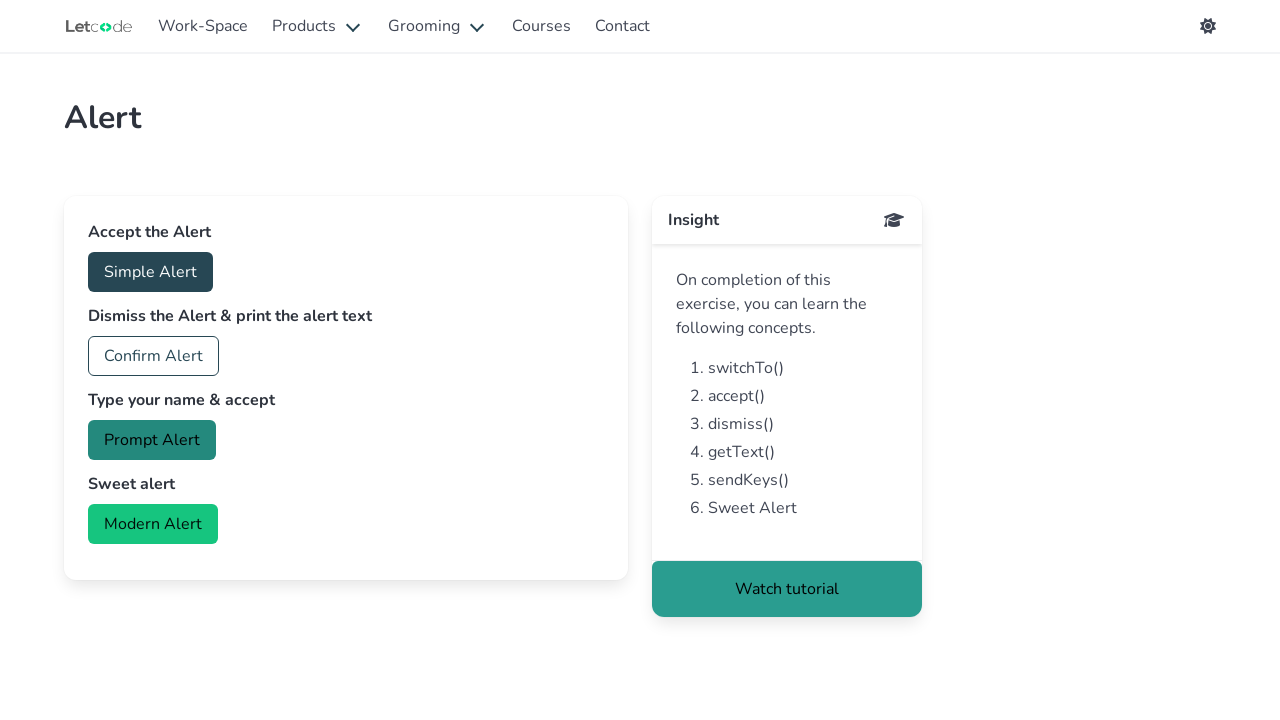